Navigates to Yopmail temporary email service homepage and maximizes the browser window

Starting URL: https://yopmail.com/en/

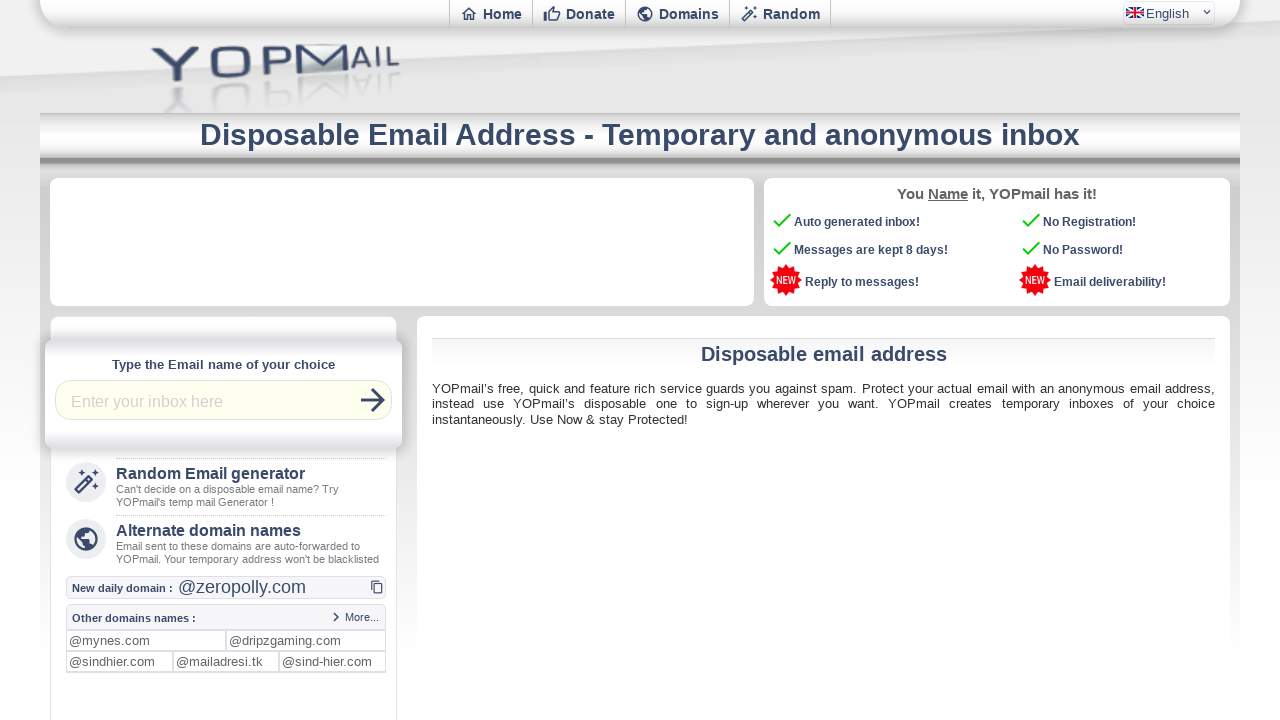

Set viewport size to 1920x1080 to maximize browser window
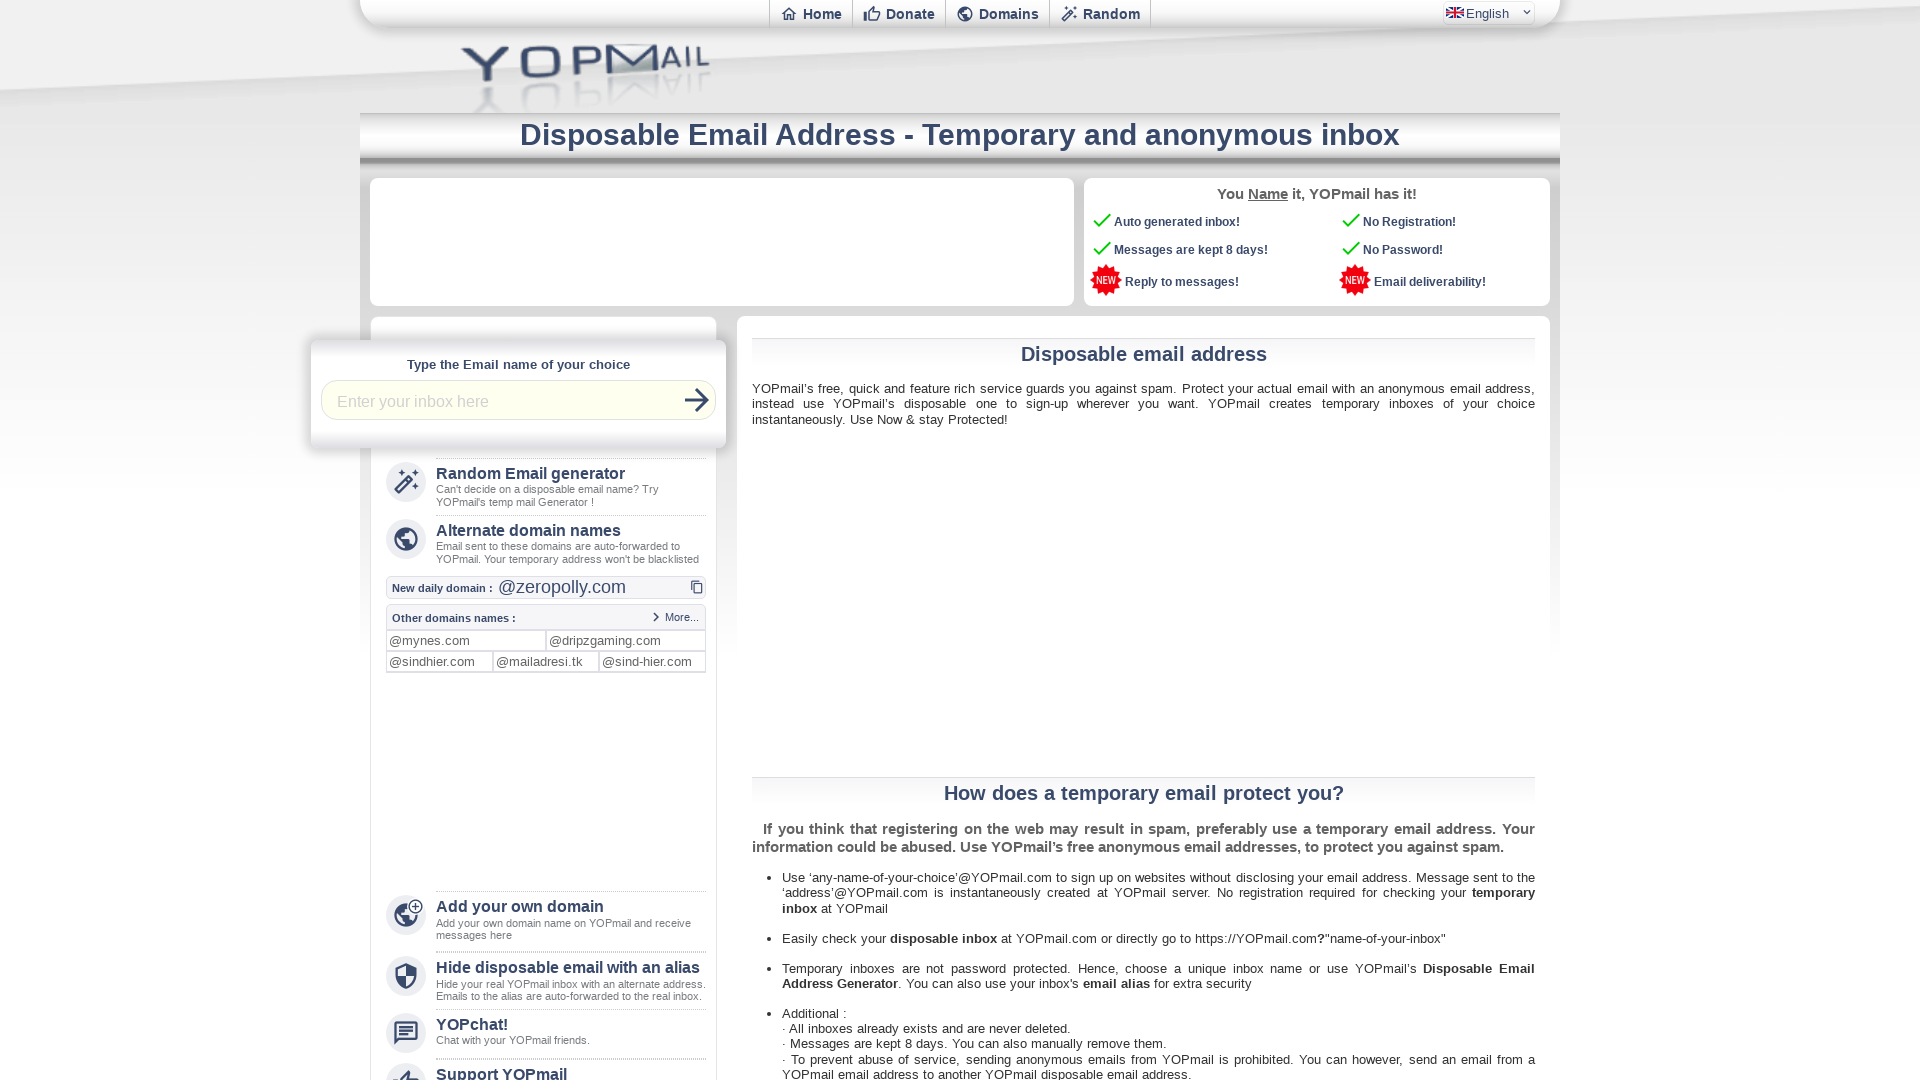

Yopmail homepage fully loaded (domcontentloaded event fired)
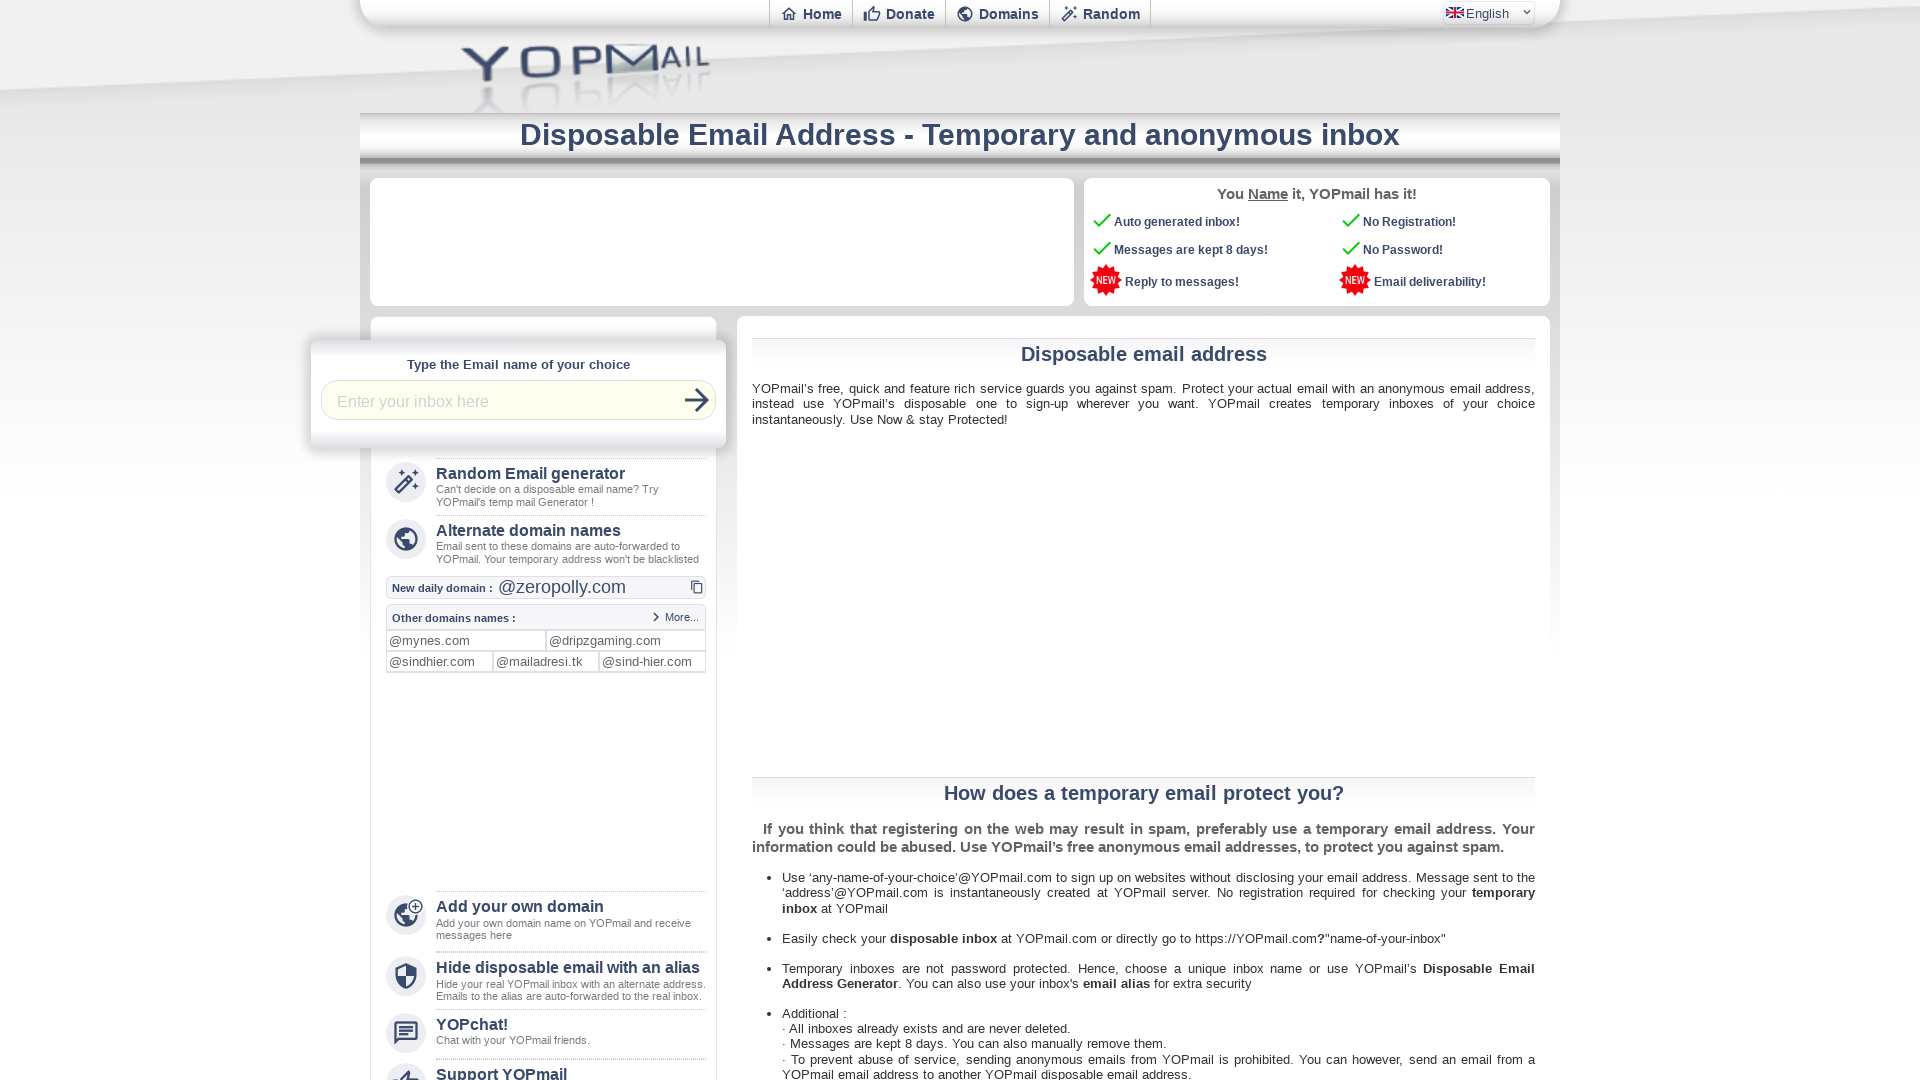

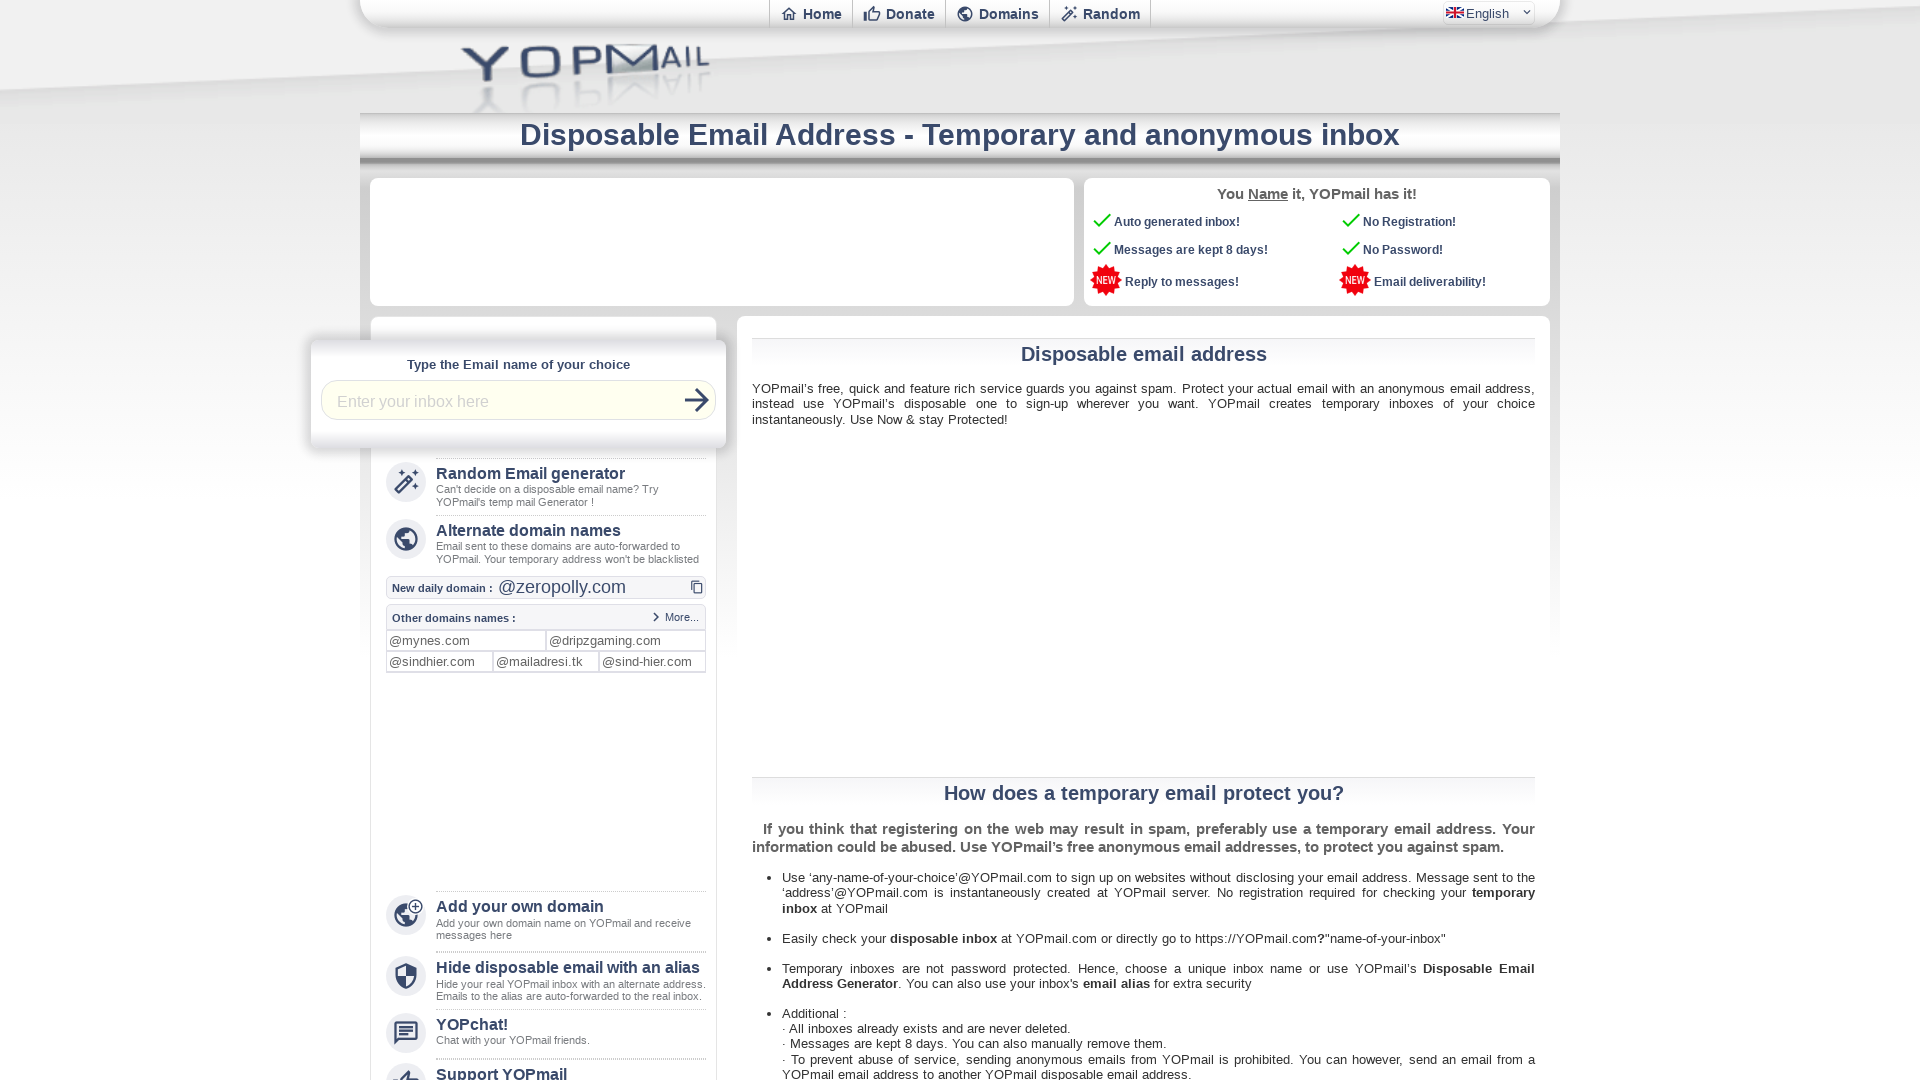